Tests nested iframe interaction by navigating through outer and inner iframes and filling a text input field

Starting URL: https://demo.automationtesting.in/Frames.html

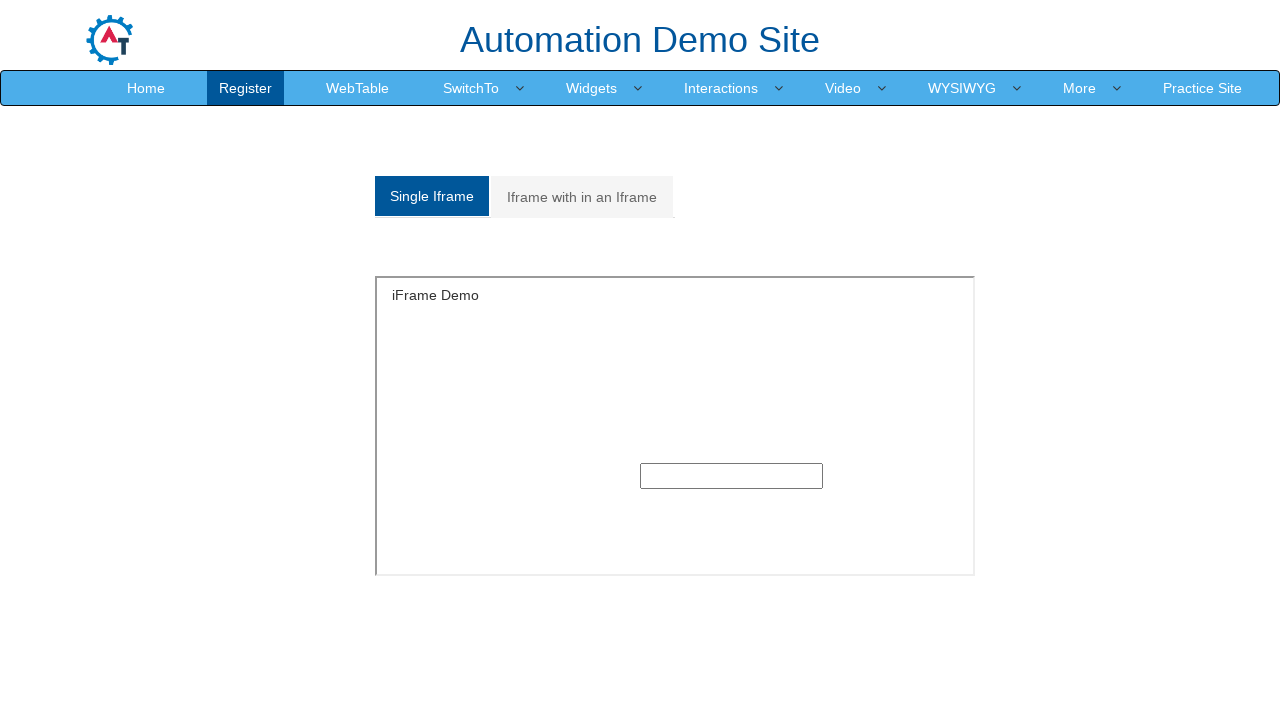

Clicked on 'Iframe with in an Iframe' tab at (582, 197) on xpath=//a[text()='Iframe with in an Iframe']
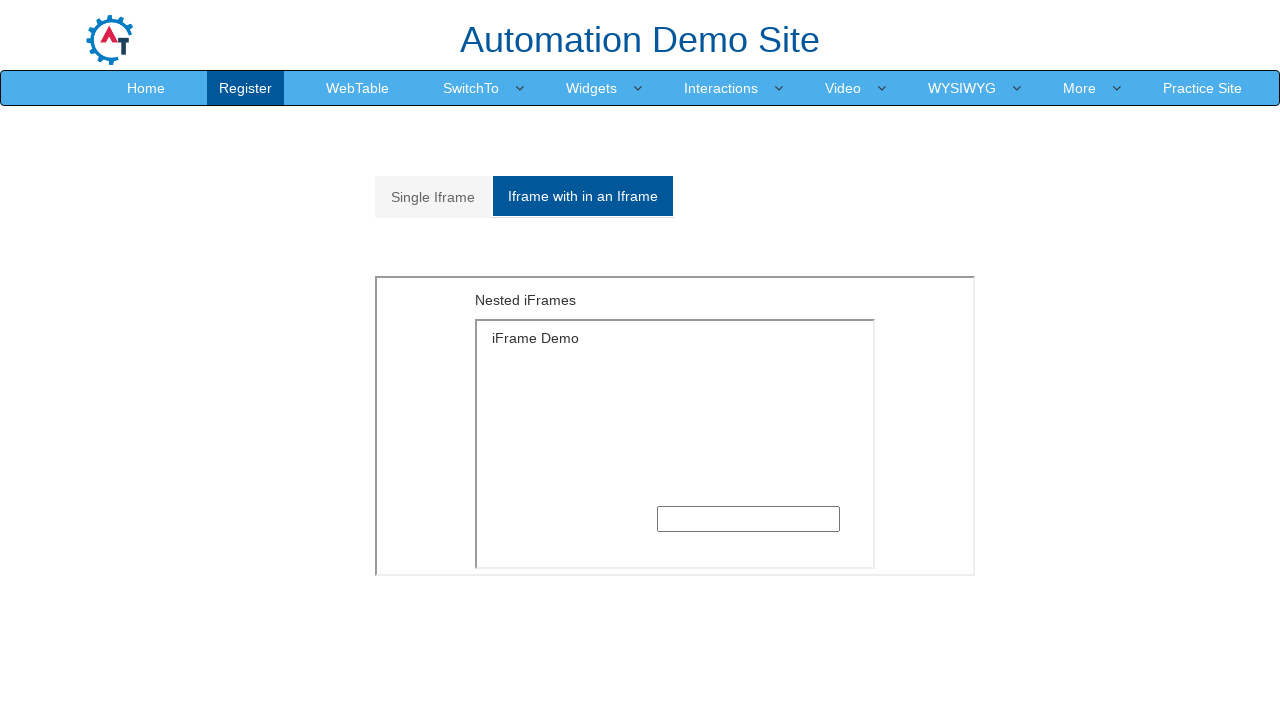

Located outer iframe
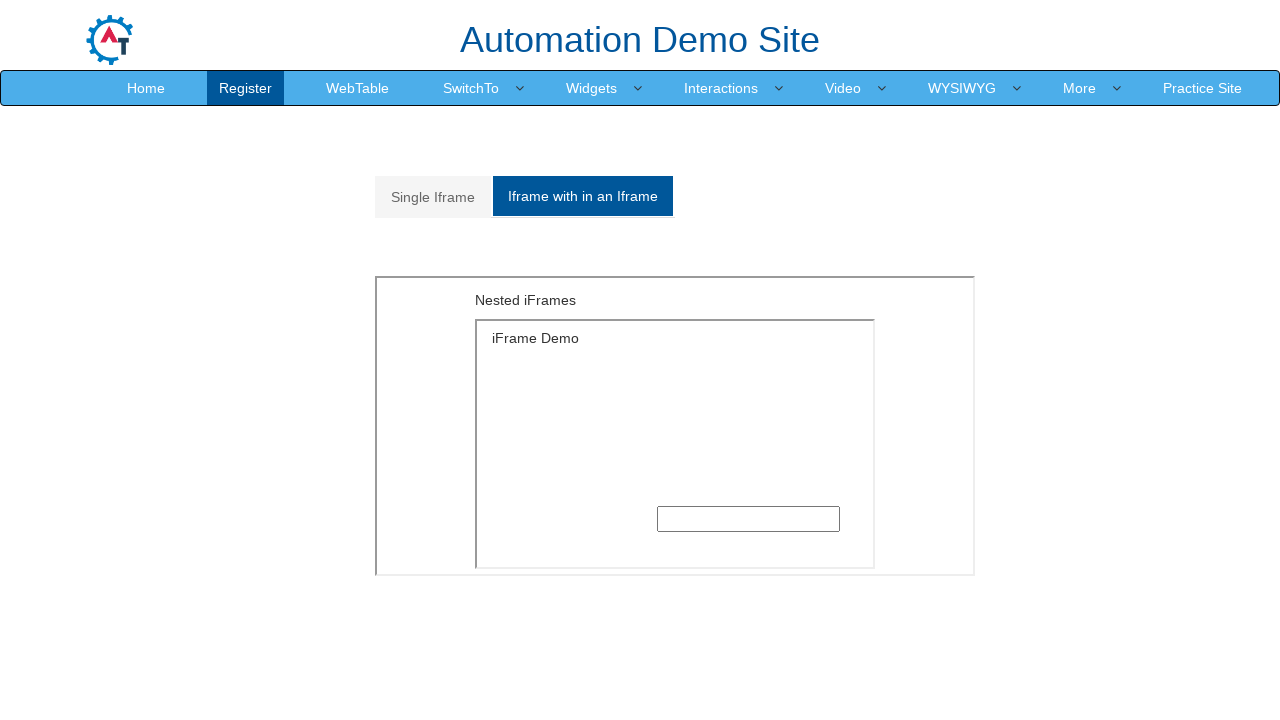

Located inner iframe within outer frame
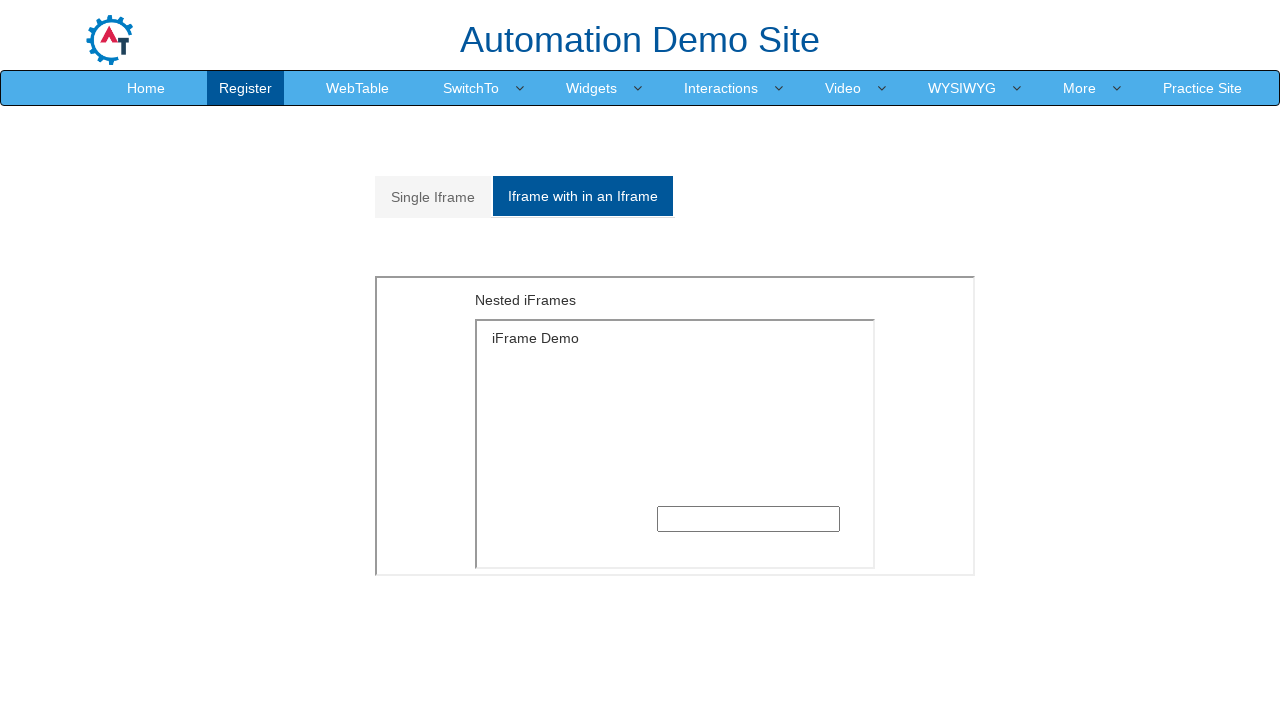

Filled text input field in inner iframe with 'website' on xpath=//a[text()='Iframe with in an Iframe']/following::iframe[2] >> internal:co
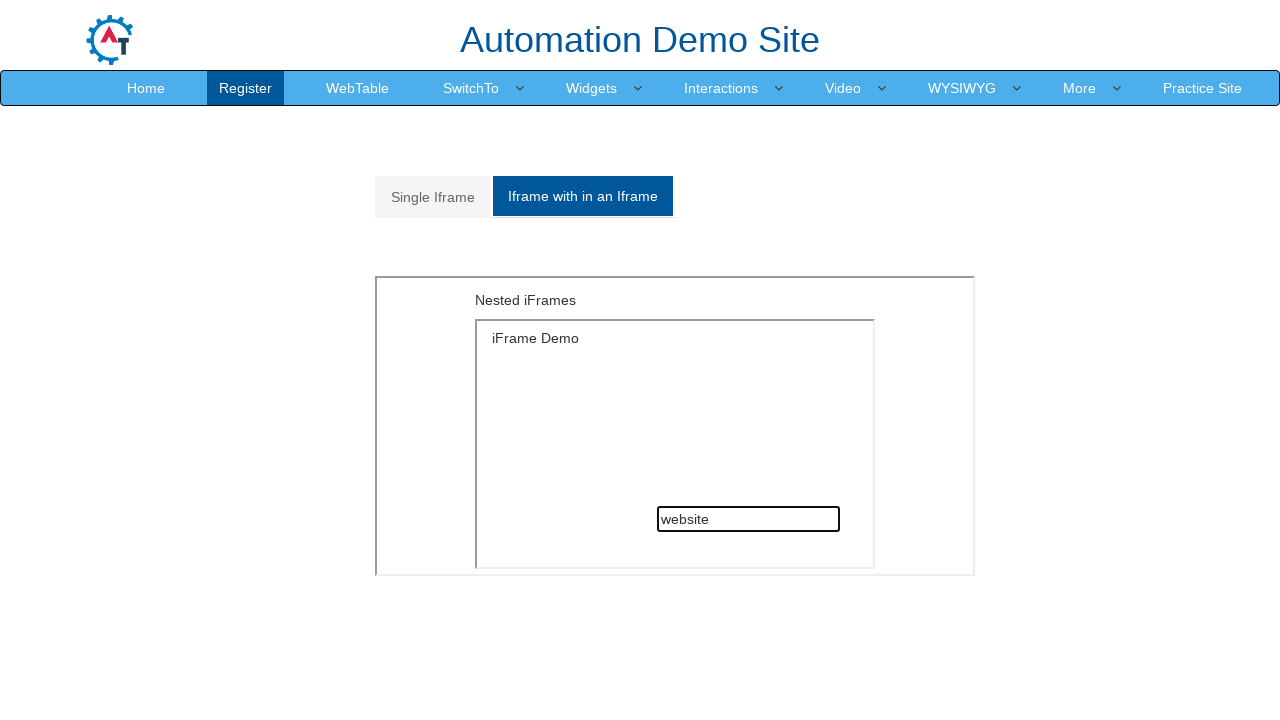

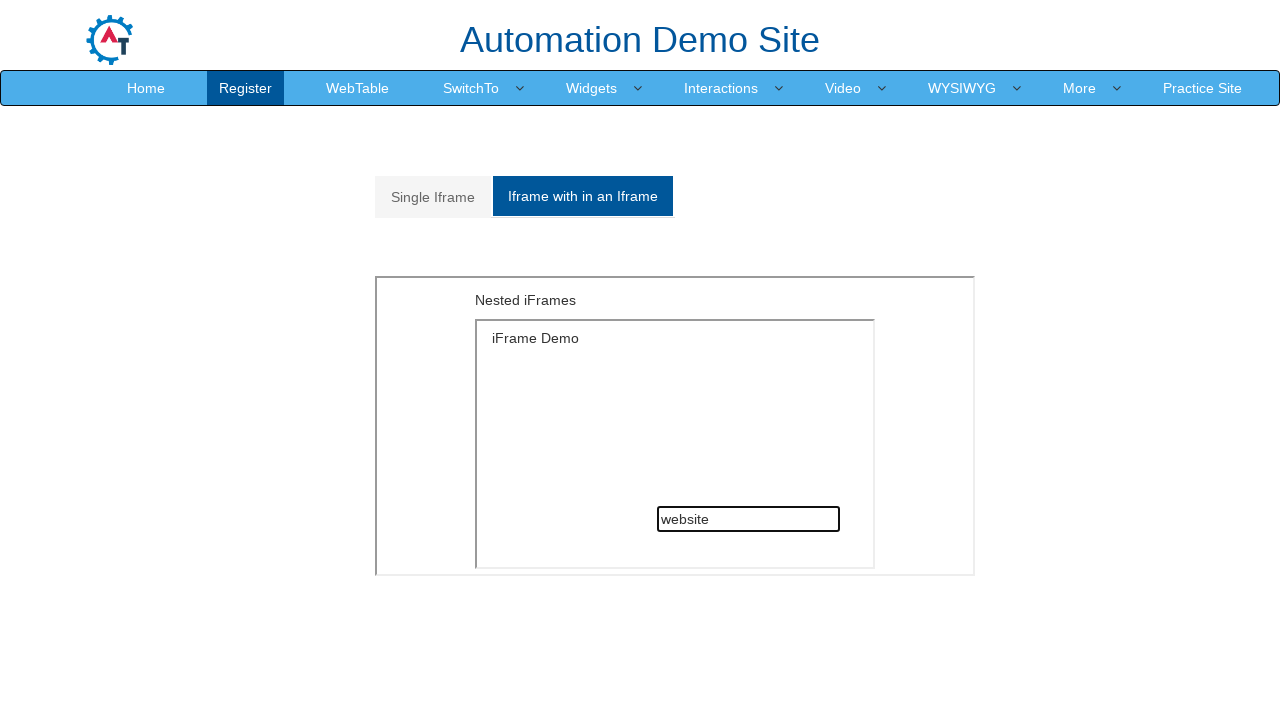